Tests JavaScript alert handling by triggering a confirm dialog and accepting it

Starting URL: https://the-internet.herokuapp.com/javascript_alerts

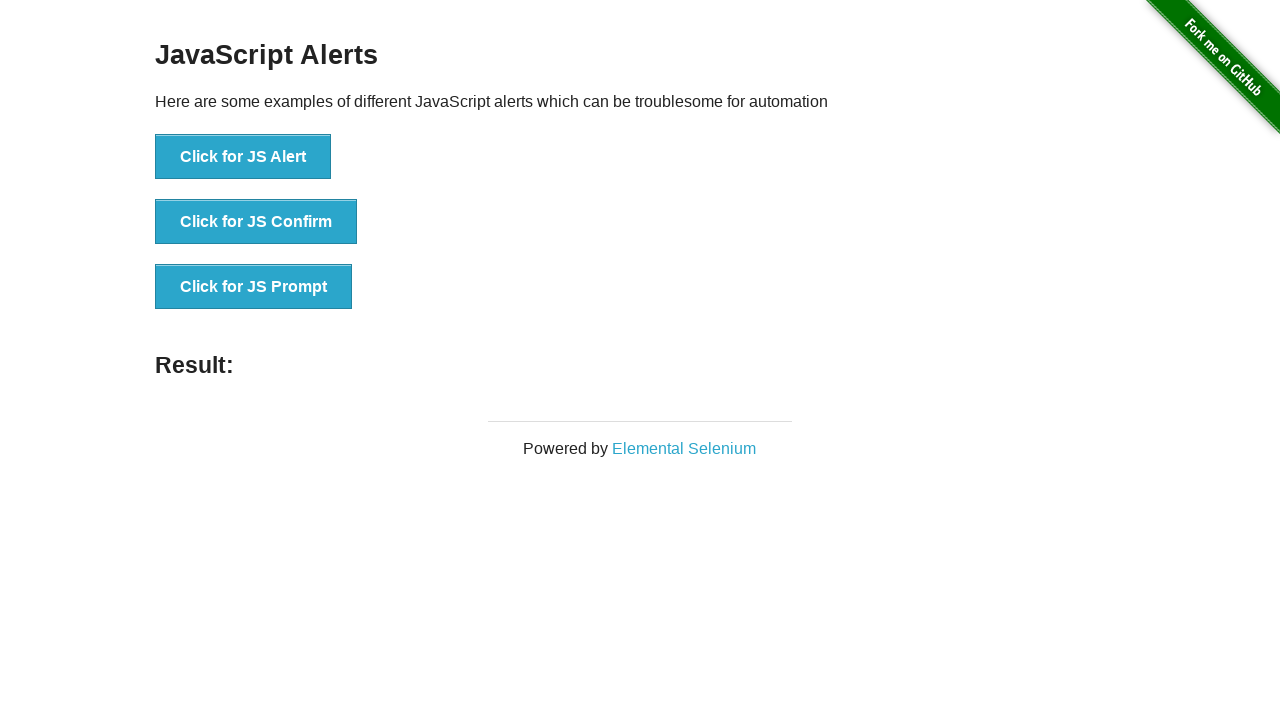

Clicked 'Click for JS Confirm' button to trigger confirm dialog at (256, 222) on xpath=//button[normalize-space()='Click for JS Confirm']
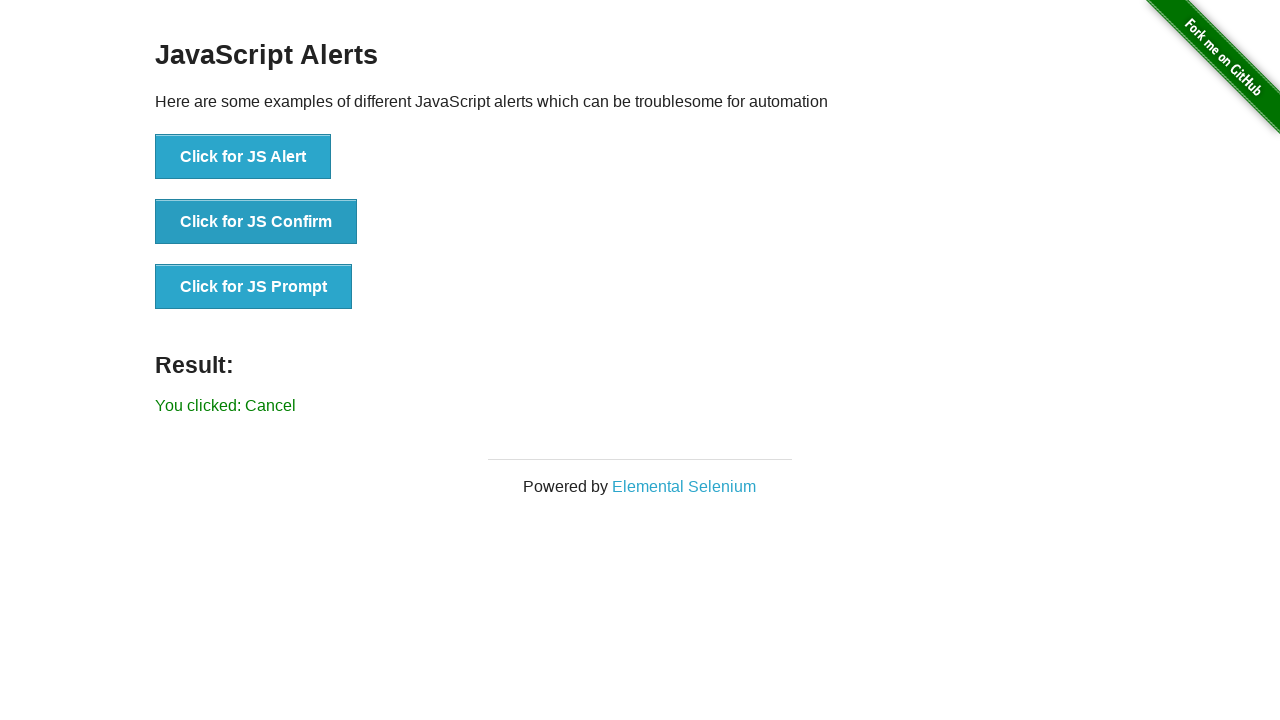

Set up dialog handler to accept confirm dialog
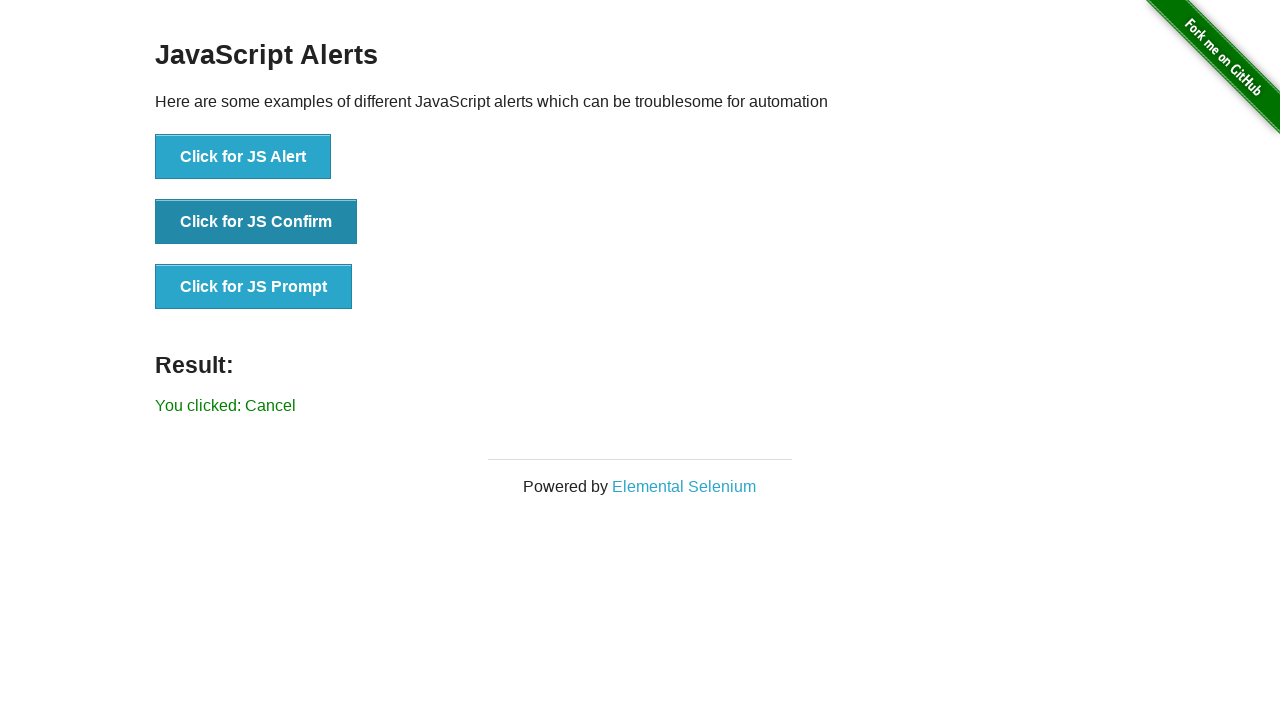

Clicked 'Click for JS Confirm' button again with dialog handler active at (256, 222) on xpath=//button[normalize-space()='Click for JS Confirm']
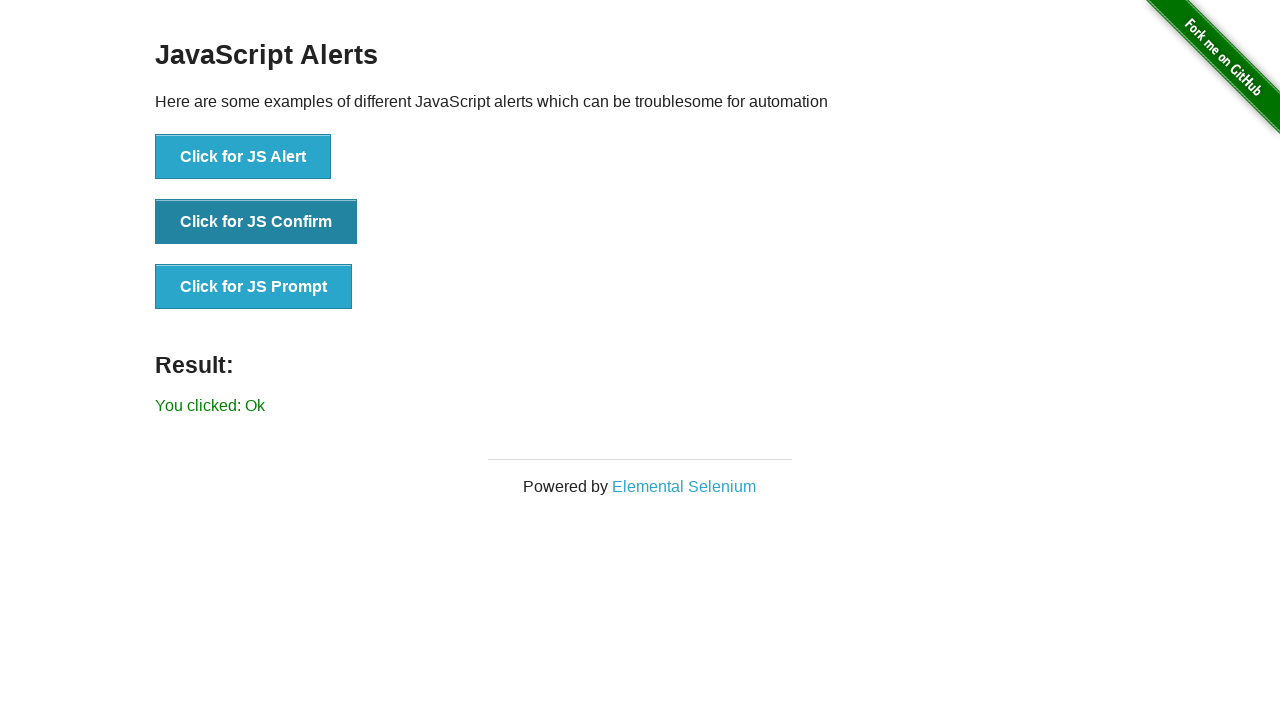

Waited for result element to appear on page after accepting dialog
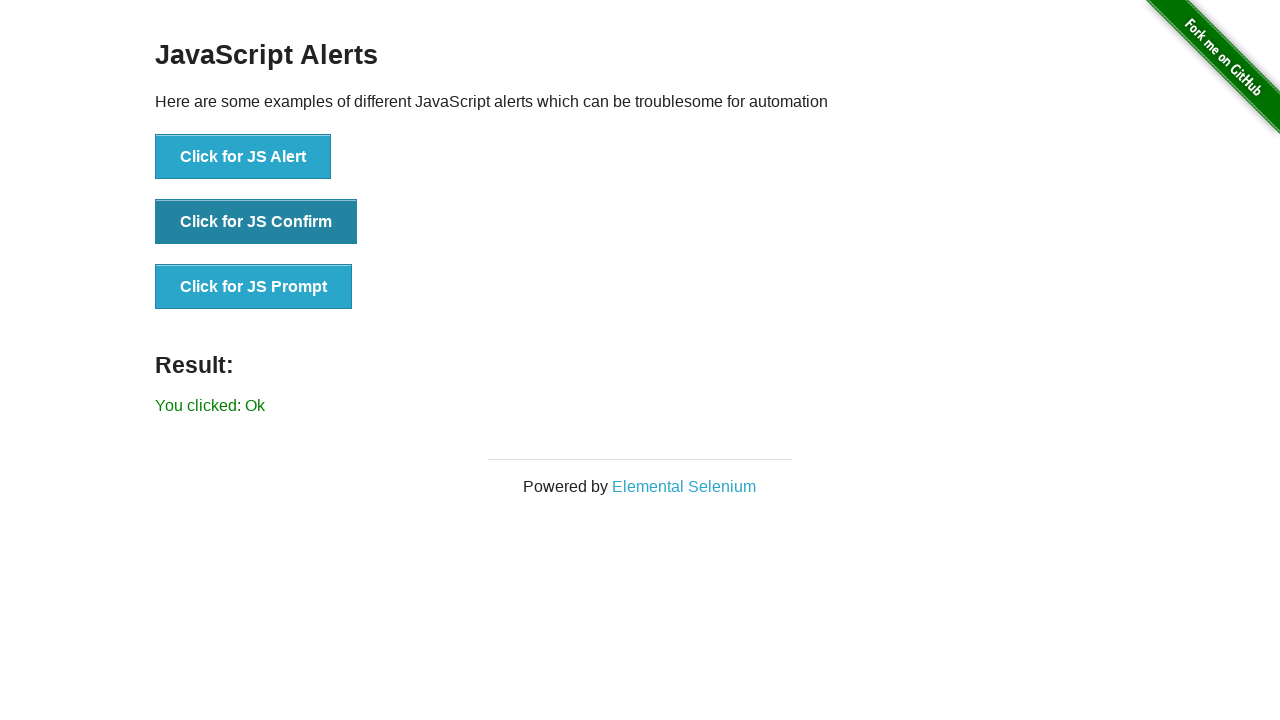

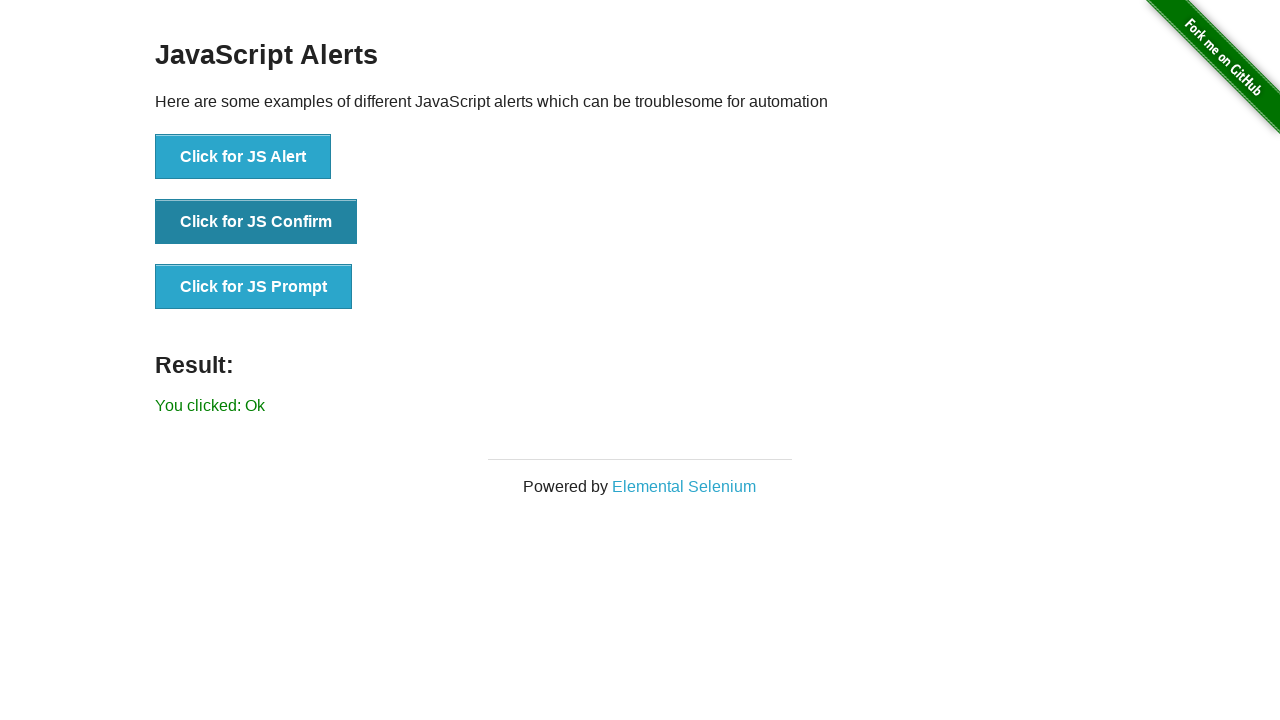